Tests keyboard actions including typing, arrow navigation, shift-select, and backspace on an input box

Starting URL: https://techglobal-training.com/frontend

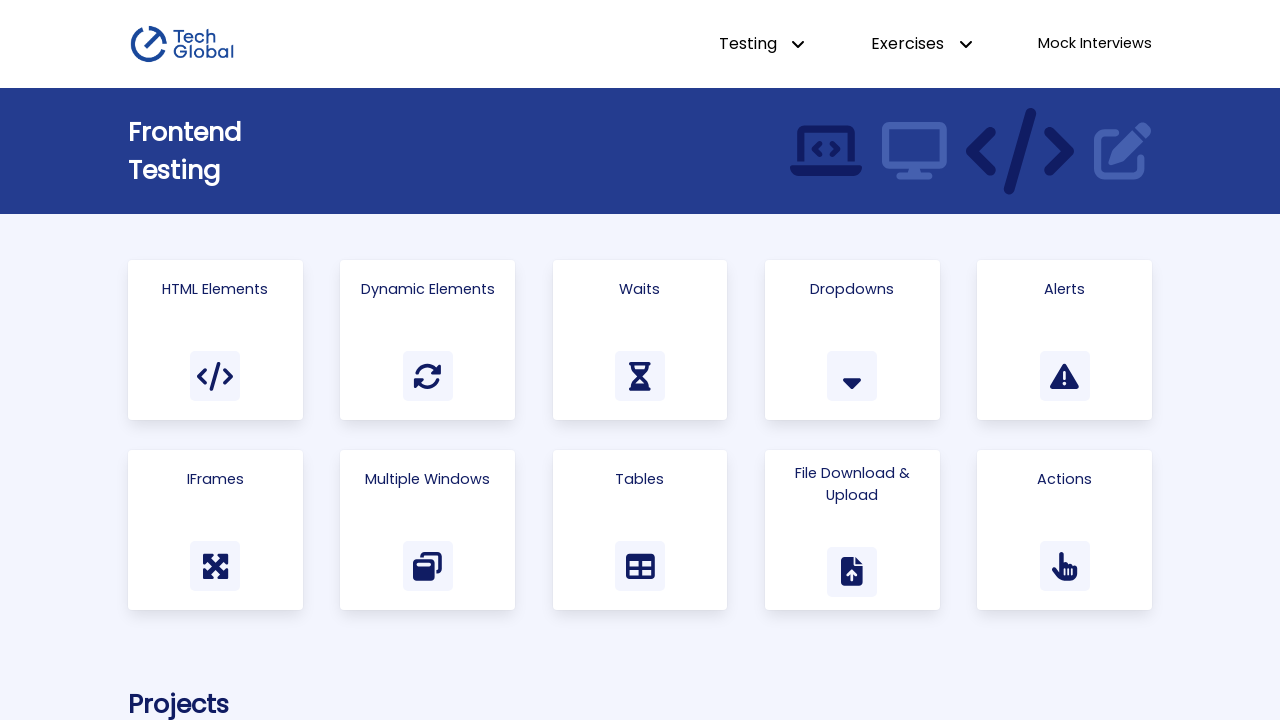

Clicked 'Actions' link to navigate to actions page at (1065, 530) on a:has-text('Actions')
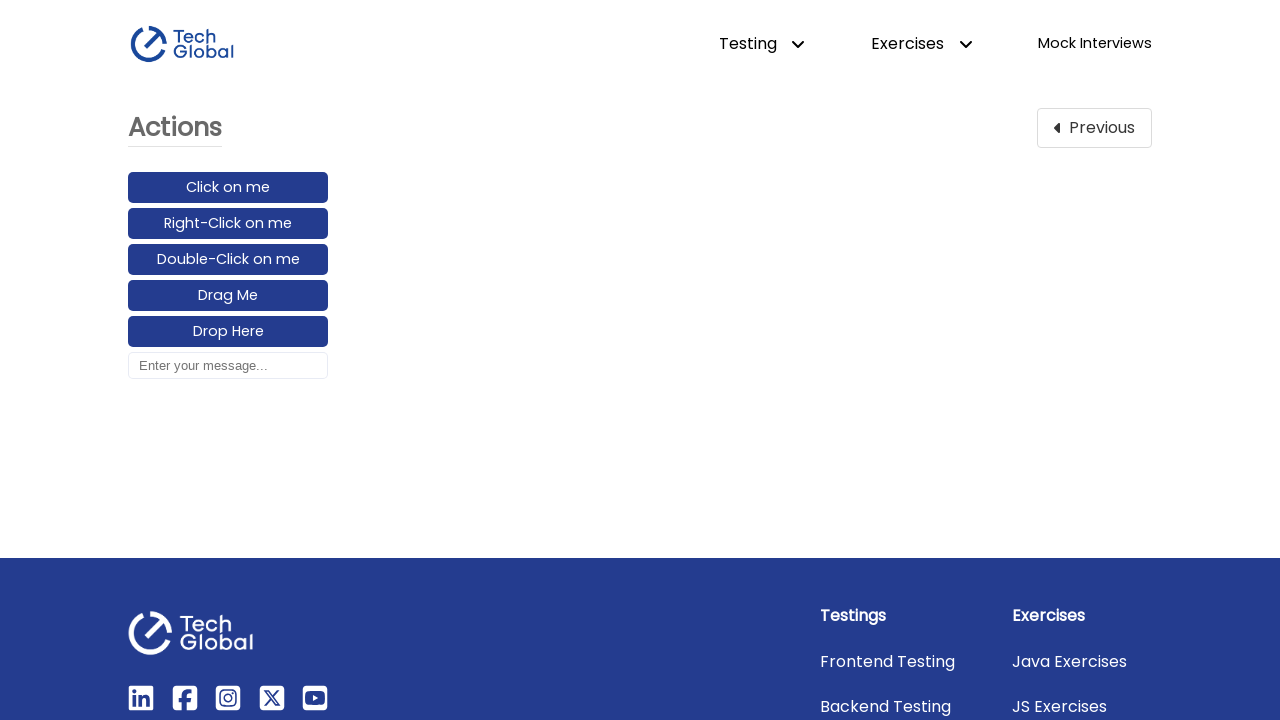

Pressed Escape key on input box on #input_box
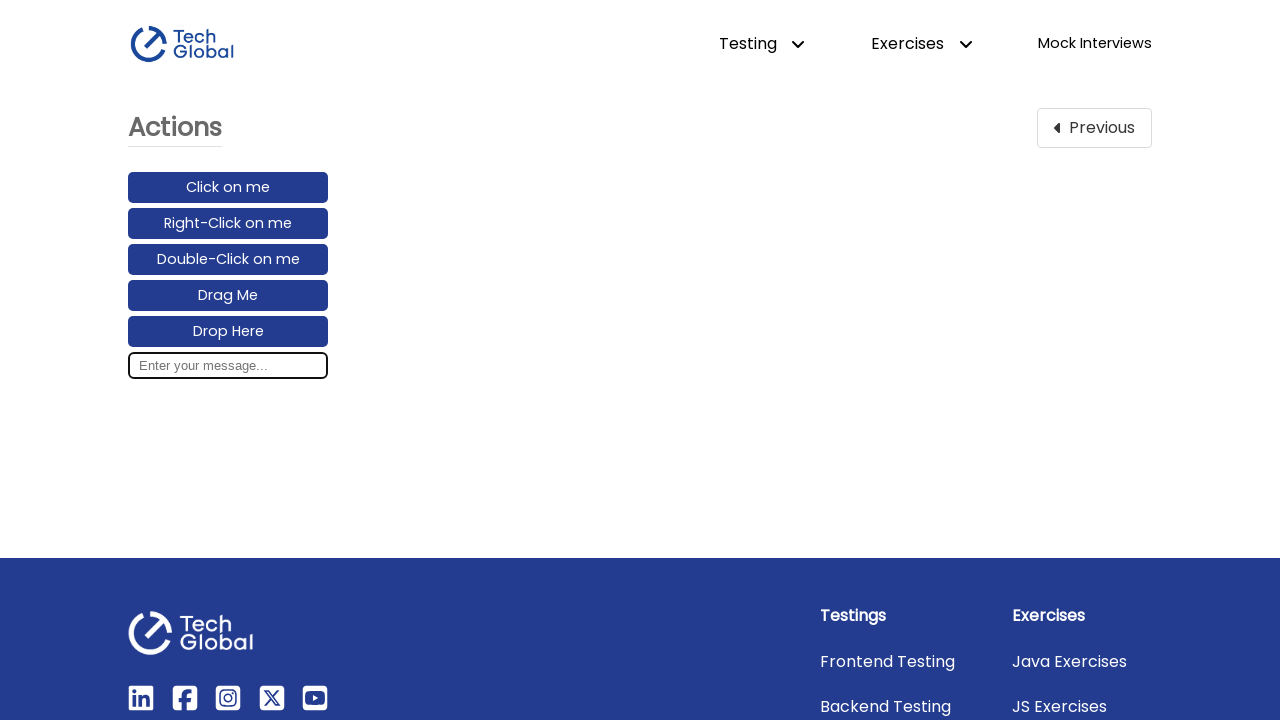

Focused on input box on #input_box
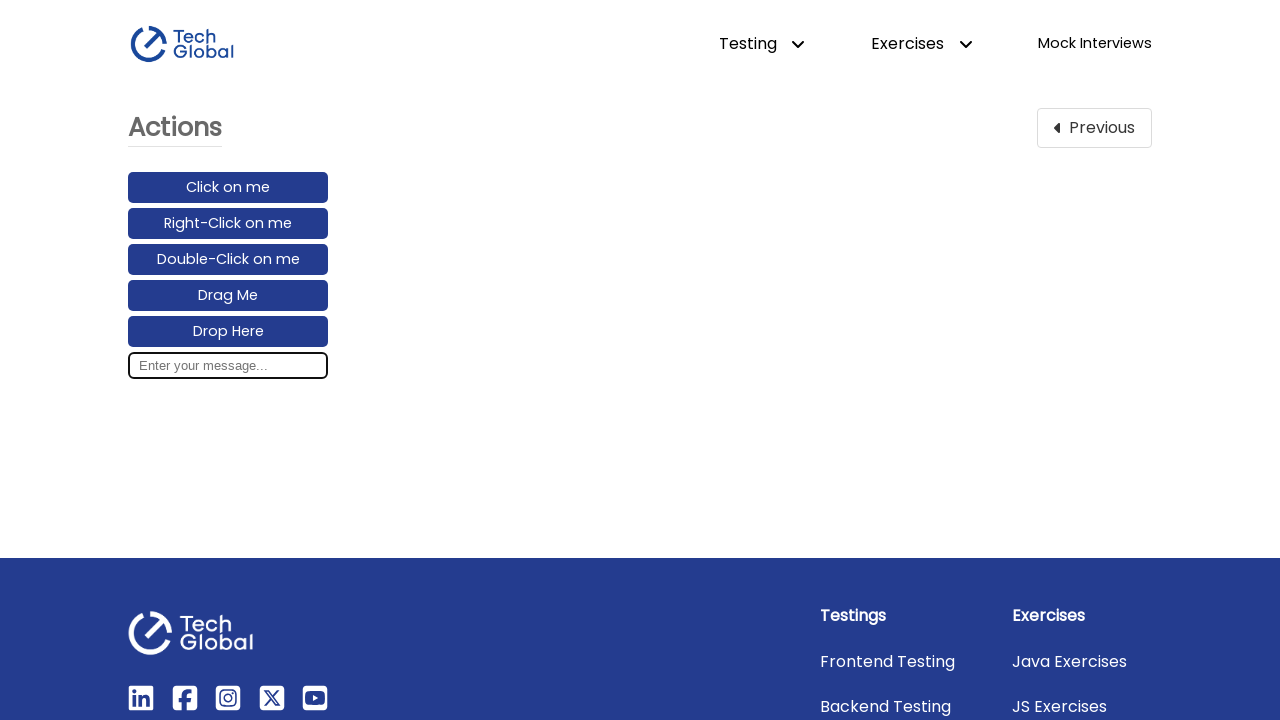

Typed 'Hello World!' into input box
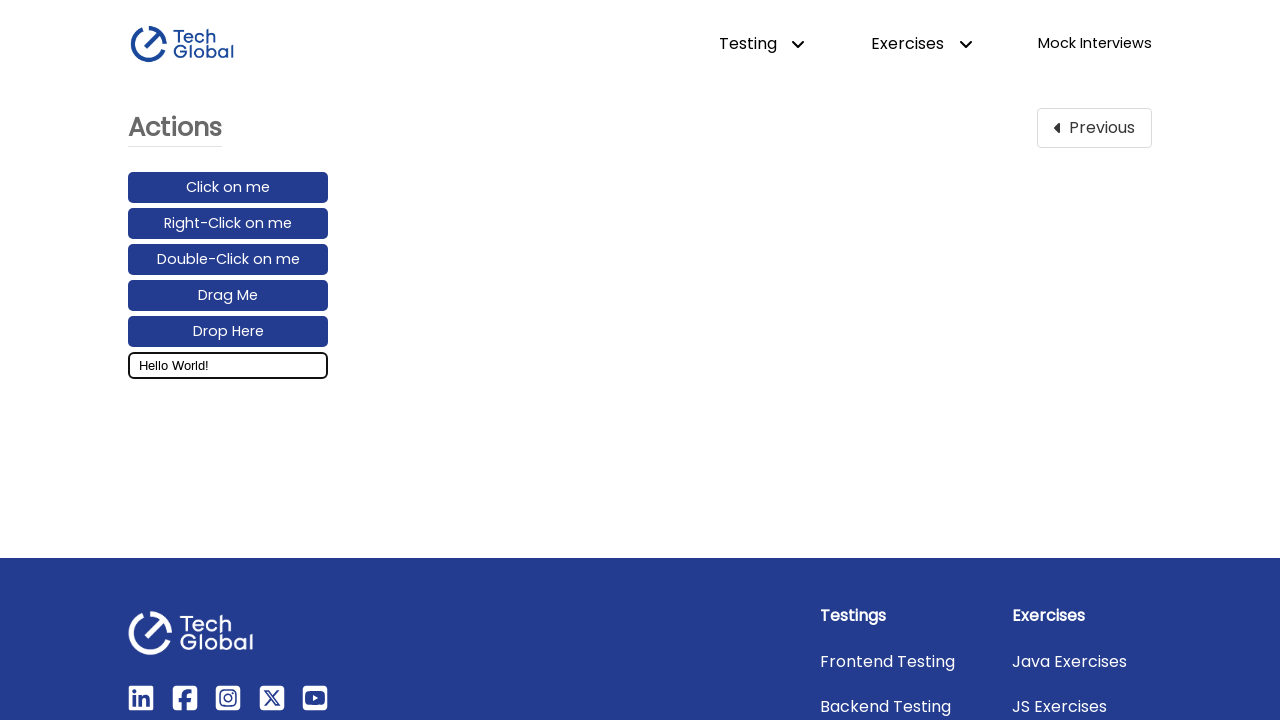

Pressed ArrowLeft to move cursor
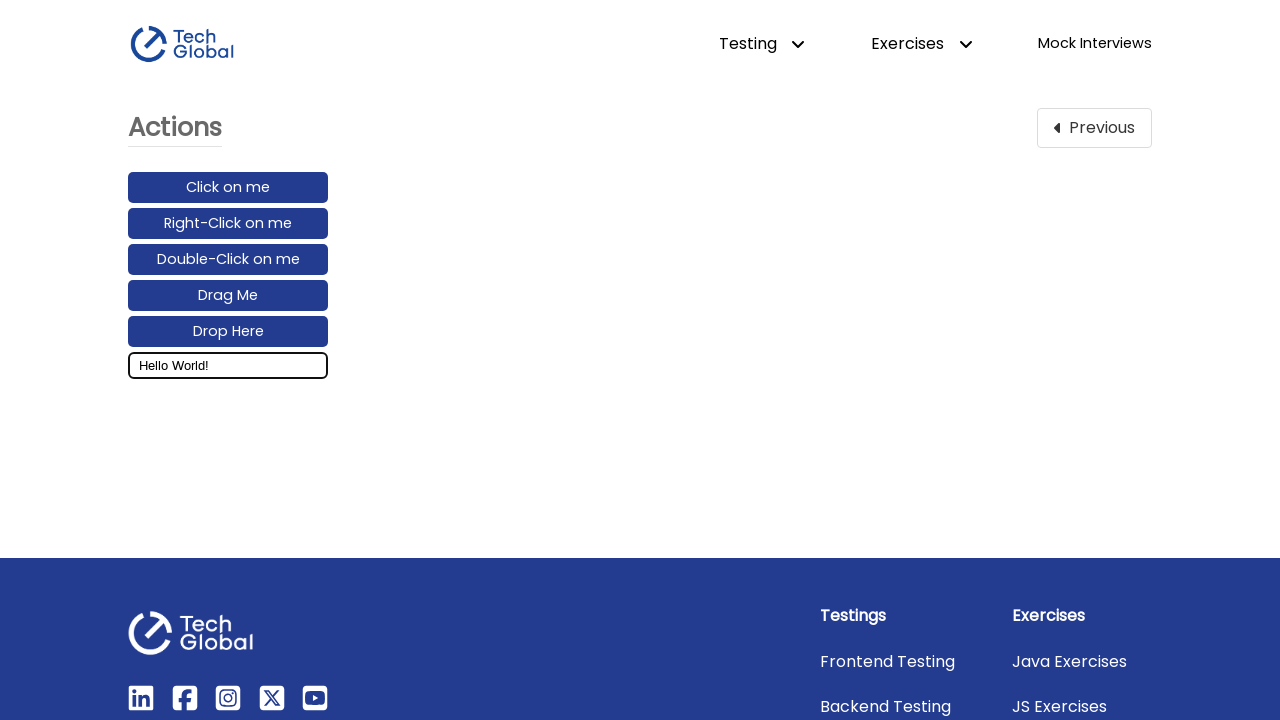

Held Shift key down to start selection
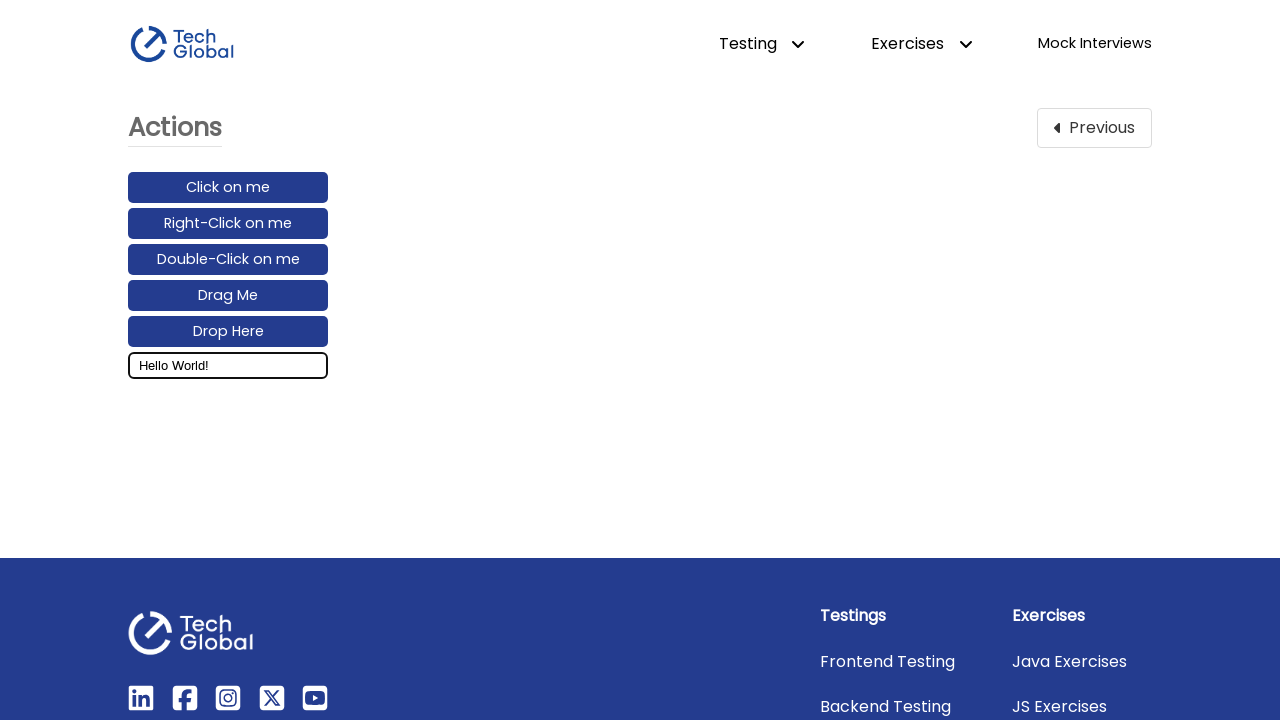

Pressed ArrowLeft with Shift held (selection iteration 1/5)
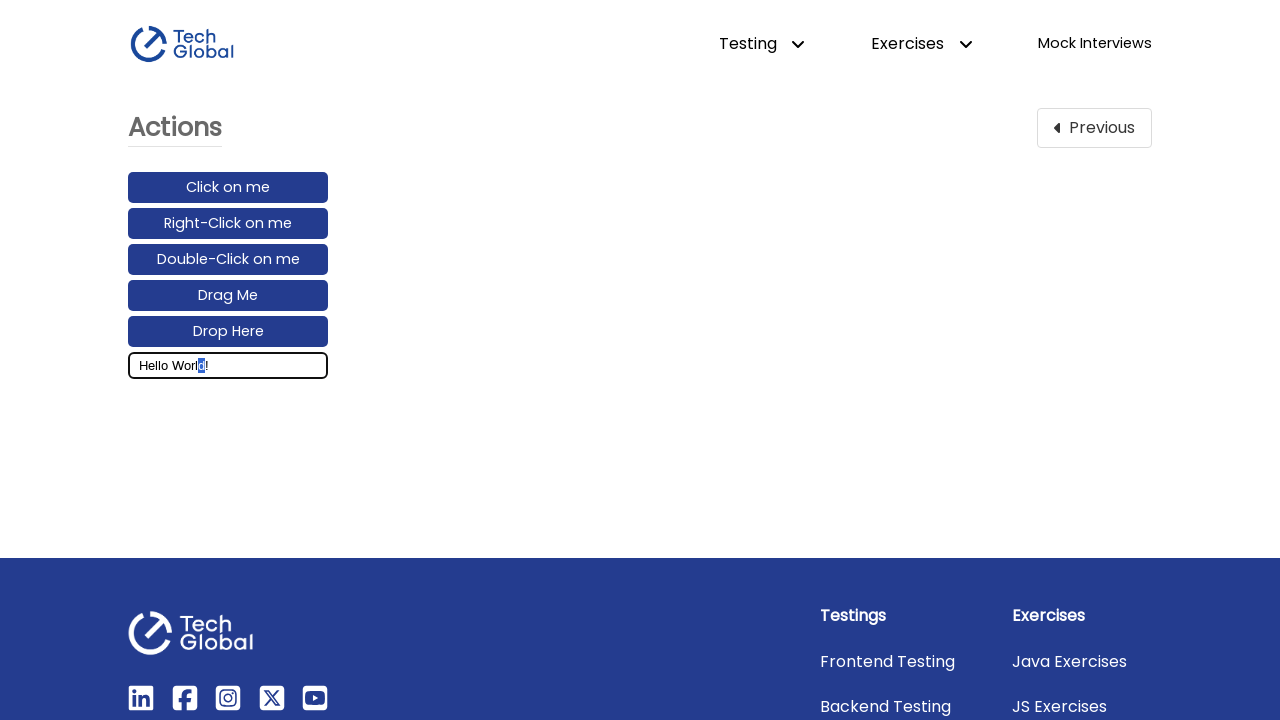

Pressed ArrowLeft with Shift held (selection iteration 2/5)
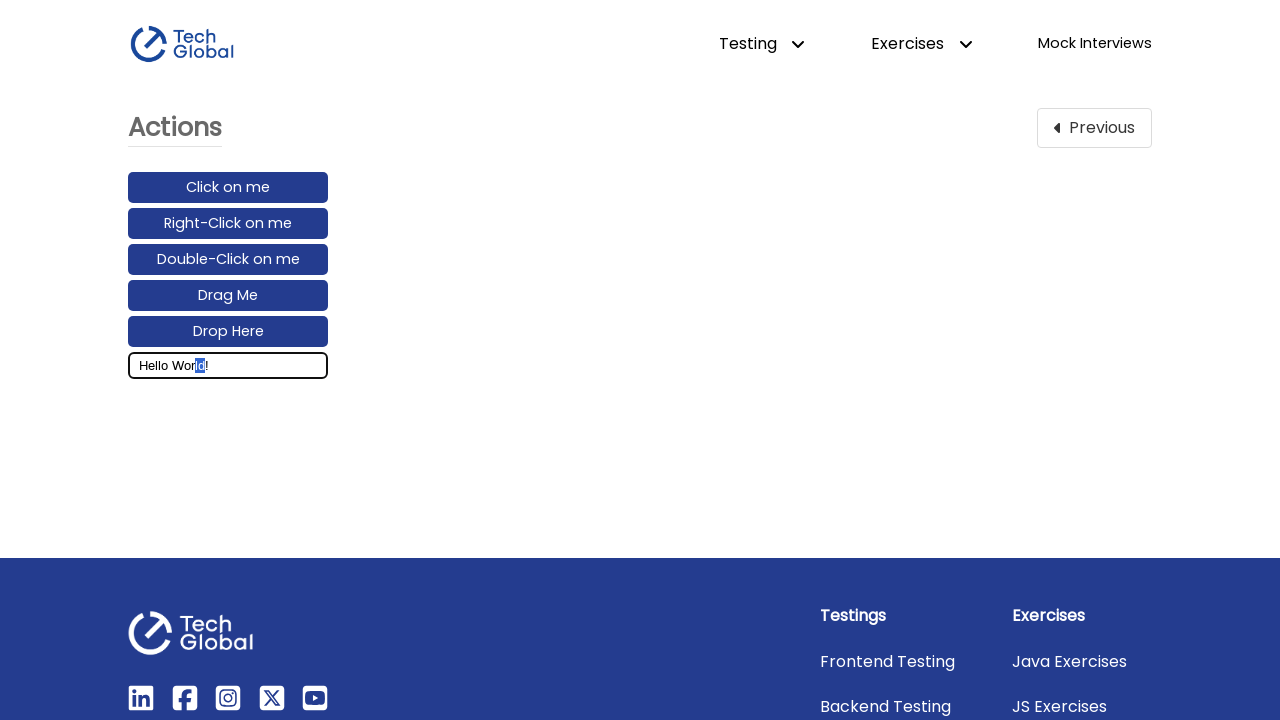

Pressed ArrowLeft with Shift held (selection iteration 3/5)
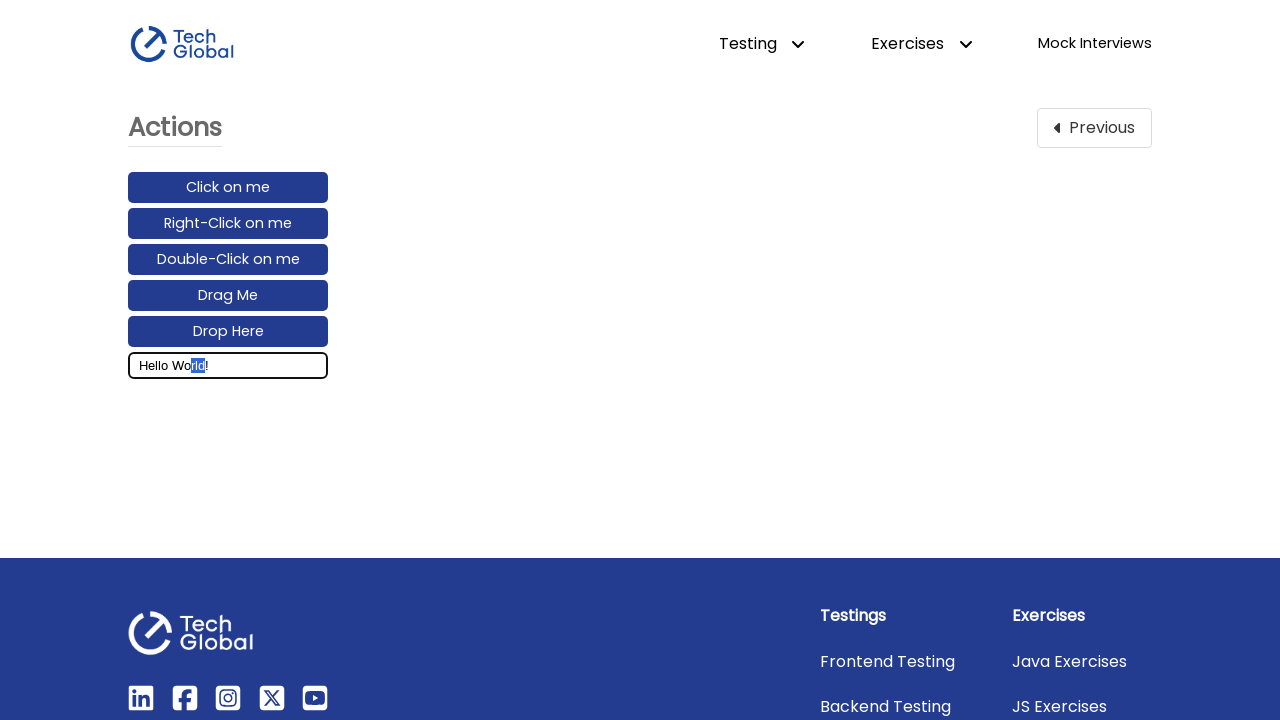

Pressed ArrowLeft with Shift held (selection iteration 4/5)
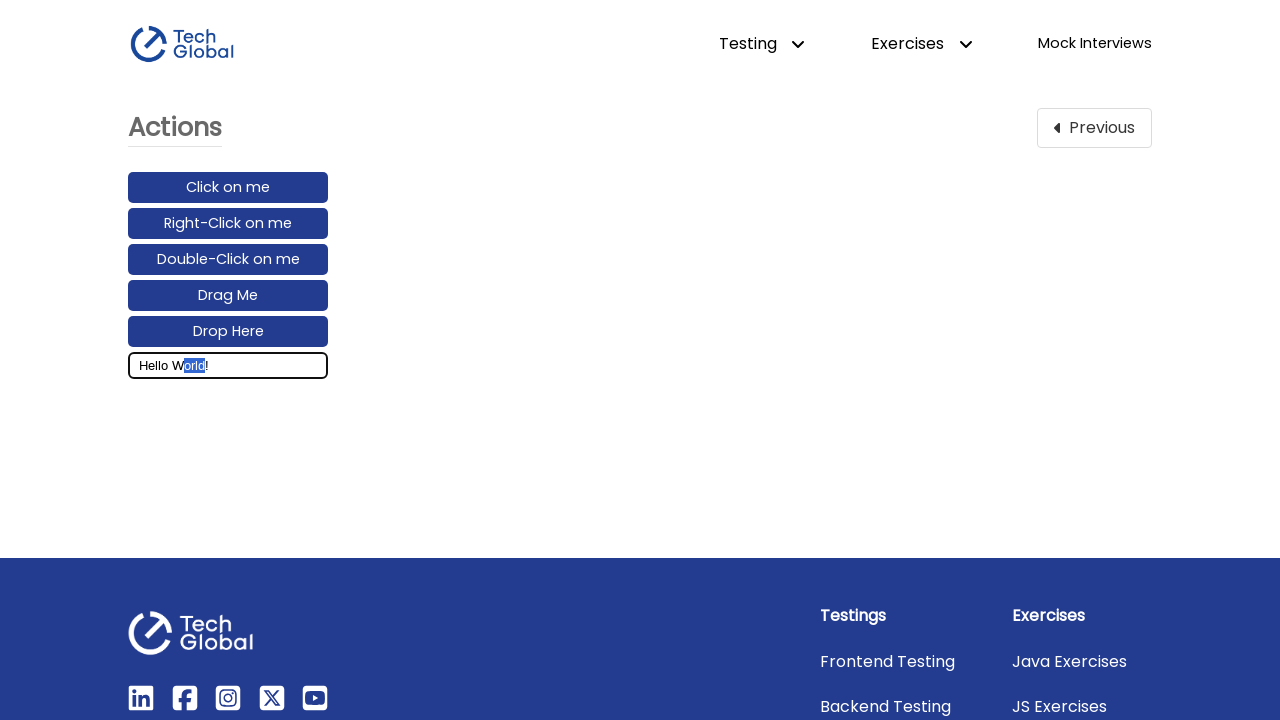

Pressed ArrowLeft with Shift held (selection iteration 5/5)
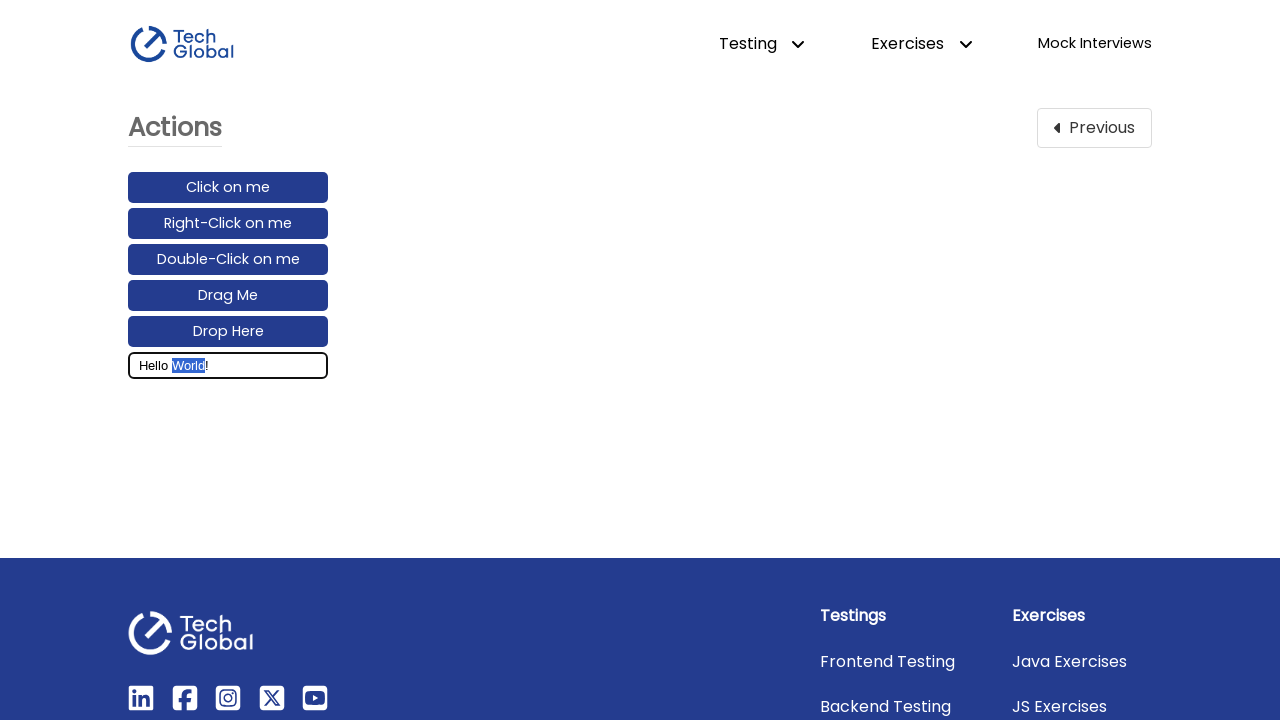

Released Shift key to complete selection of 'World'
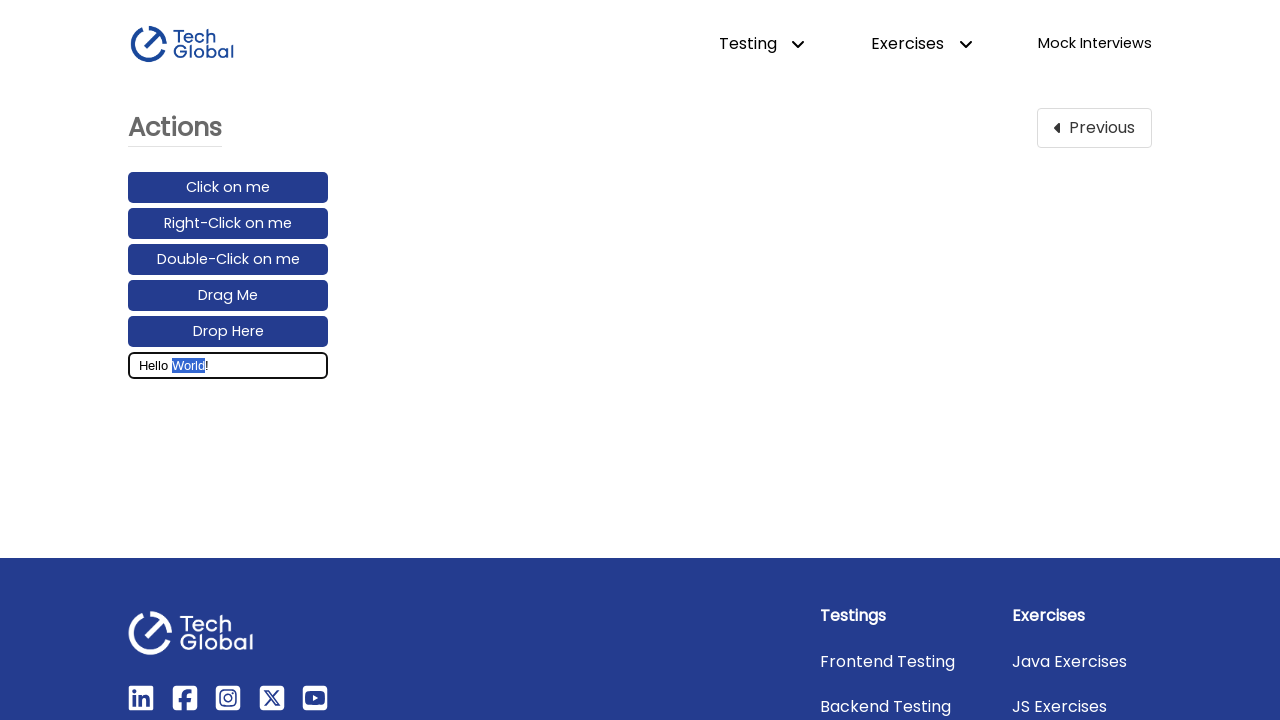

Pressed Backspace to delete selected 'World' text
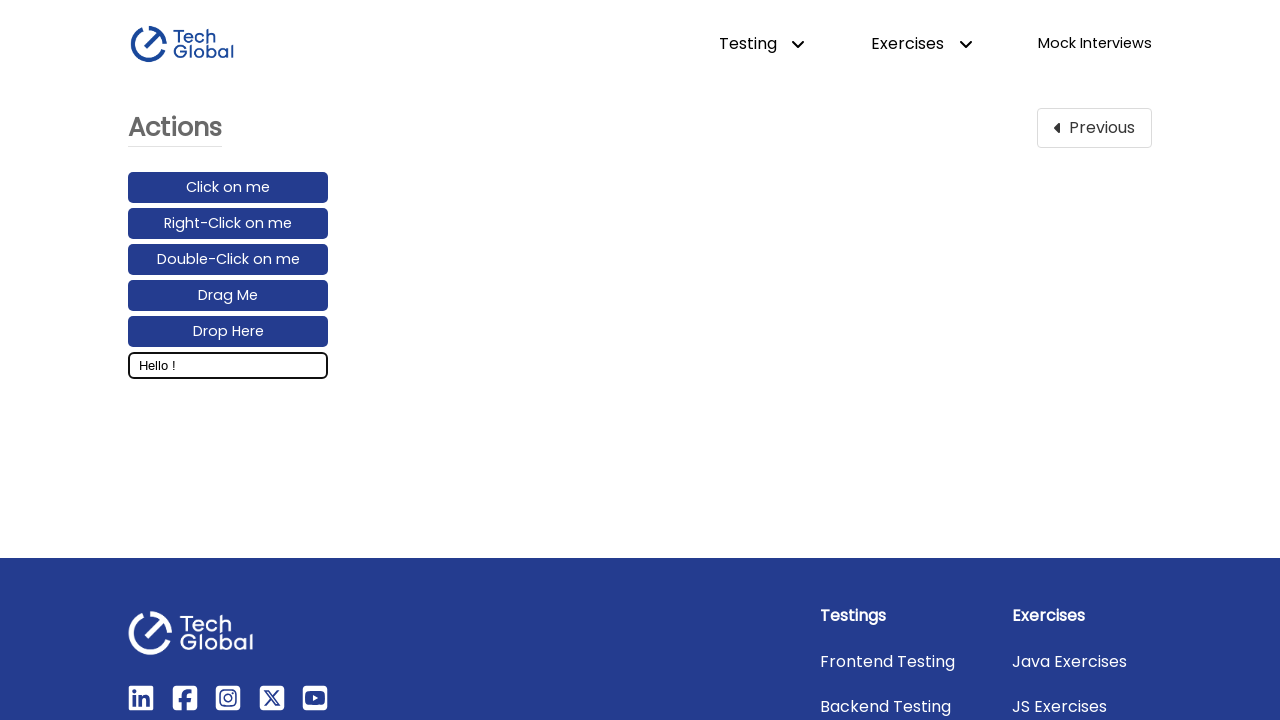

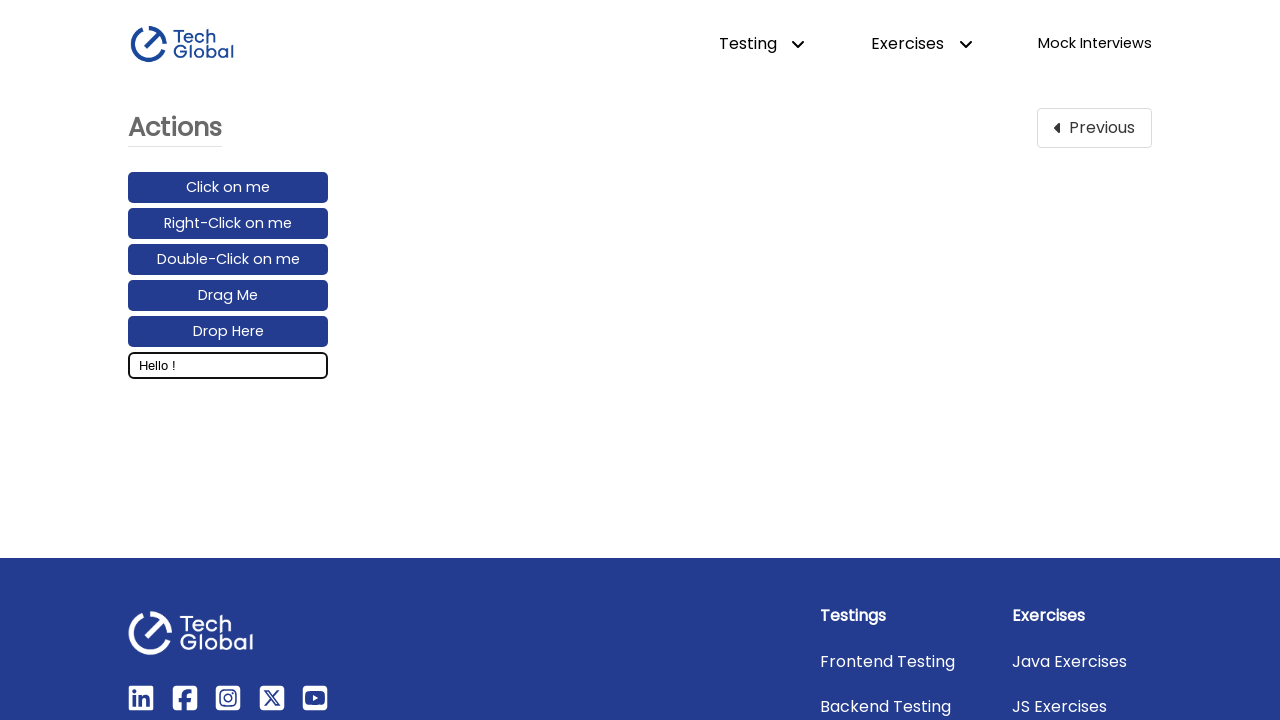